Tests checkbox functionality by navigating to the checkboxes page and clicking all checkboxes to verify they can be selected

Starting URL: https://the-internet.herokuapp.com/

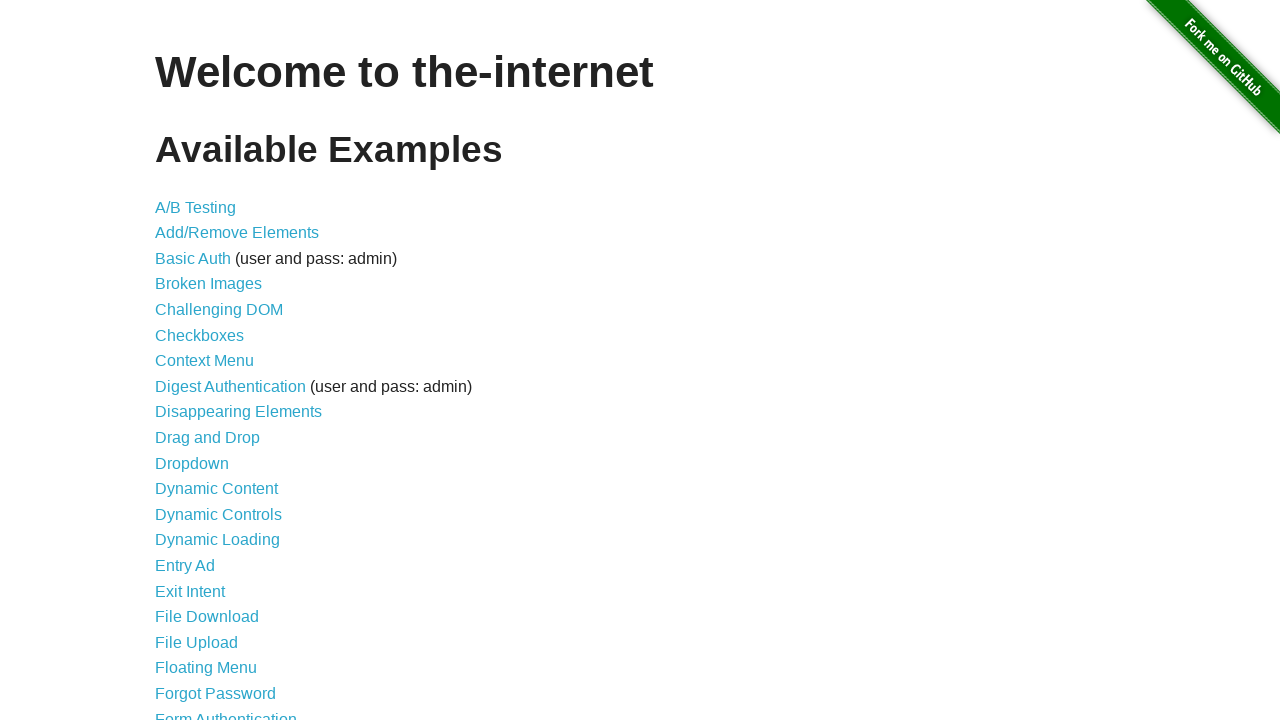

Clicked on Checkboxes link to navigate to checkboxes page at (200, 335) on a[href='/checkboxes']
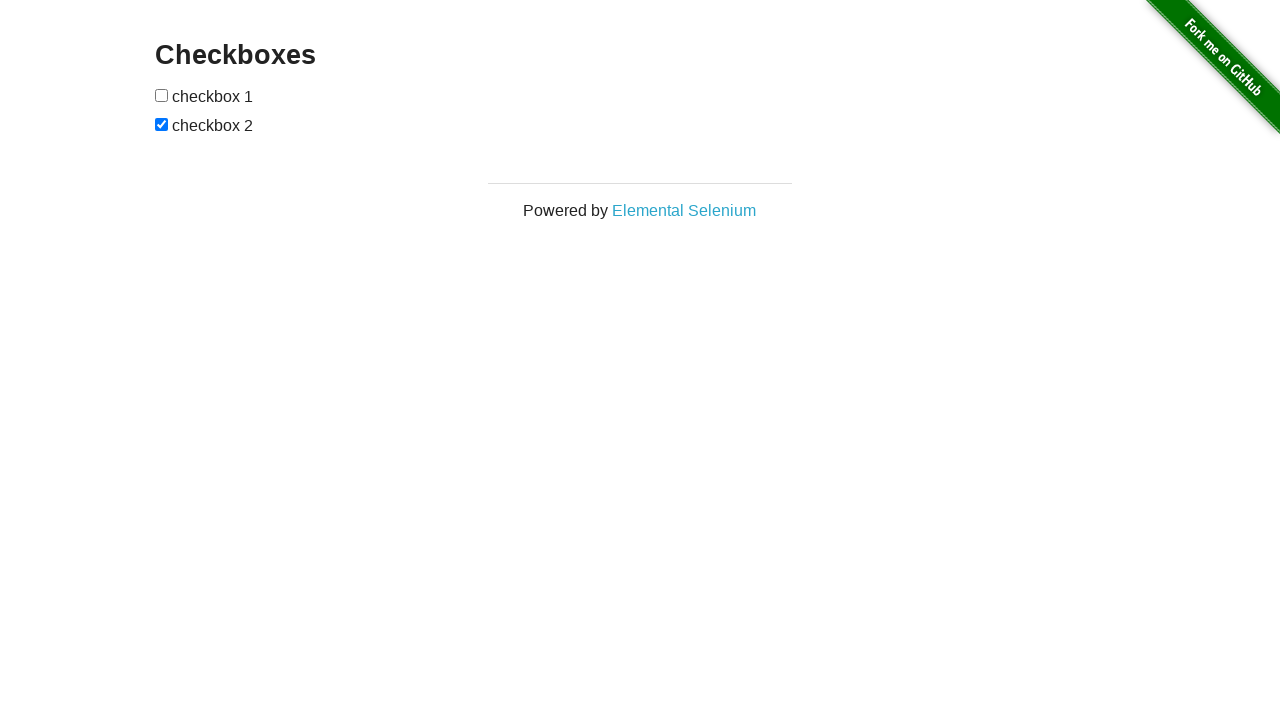

Checkboxes page loaded and checkboxes are visible
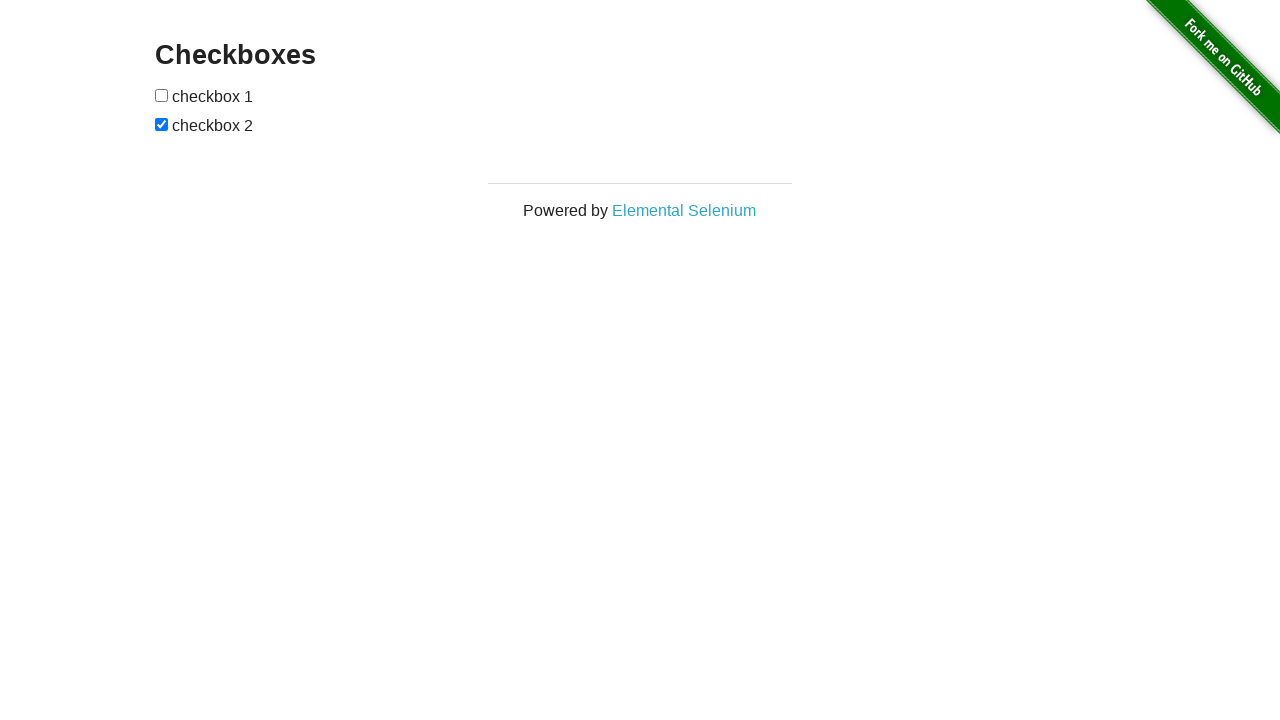

Located first checkbox element
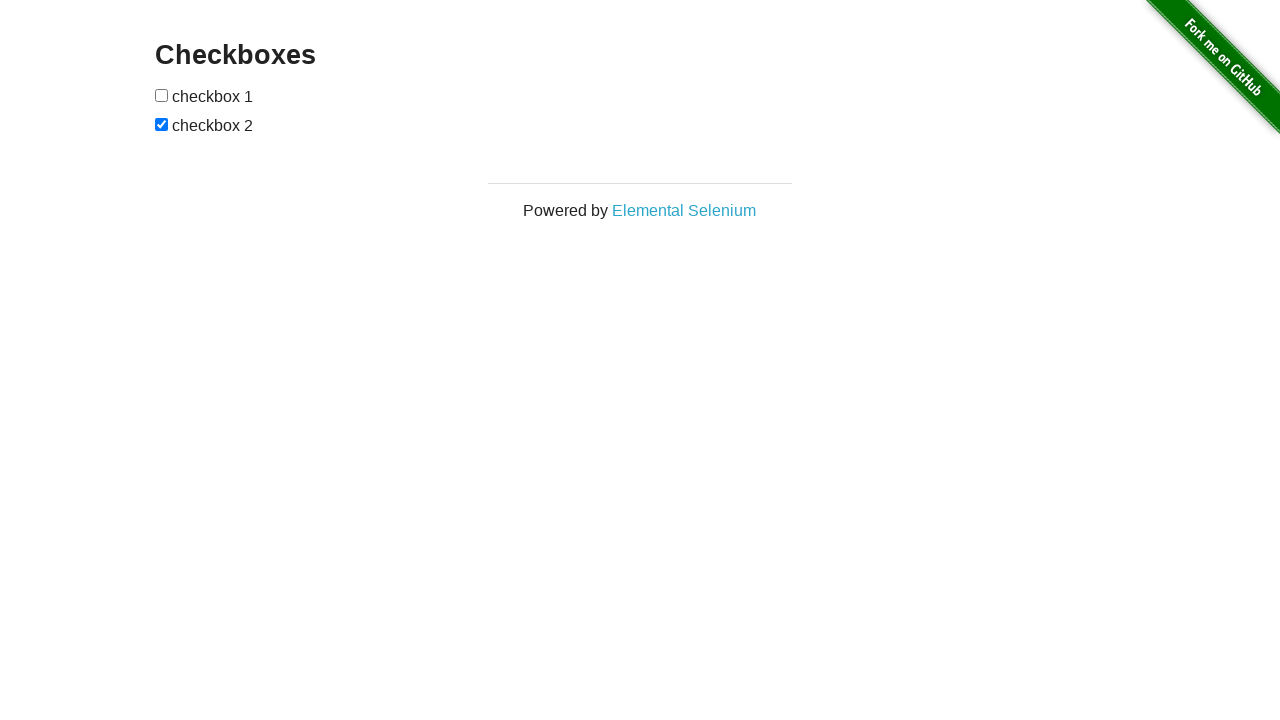

Clicked first checkbox to select it at (162, 95) on input[type='checkbox'] >> nth=0
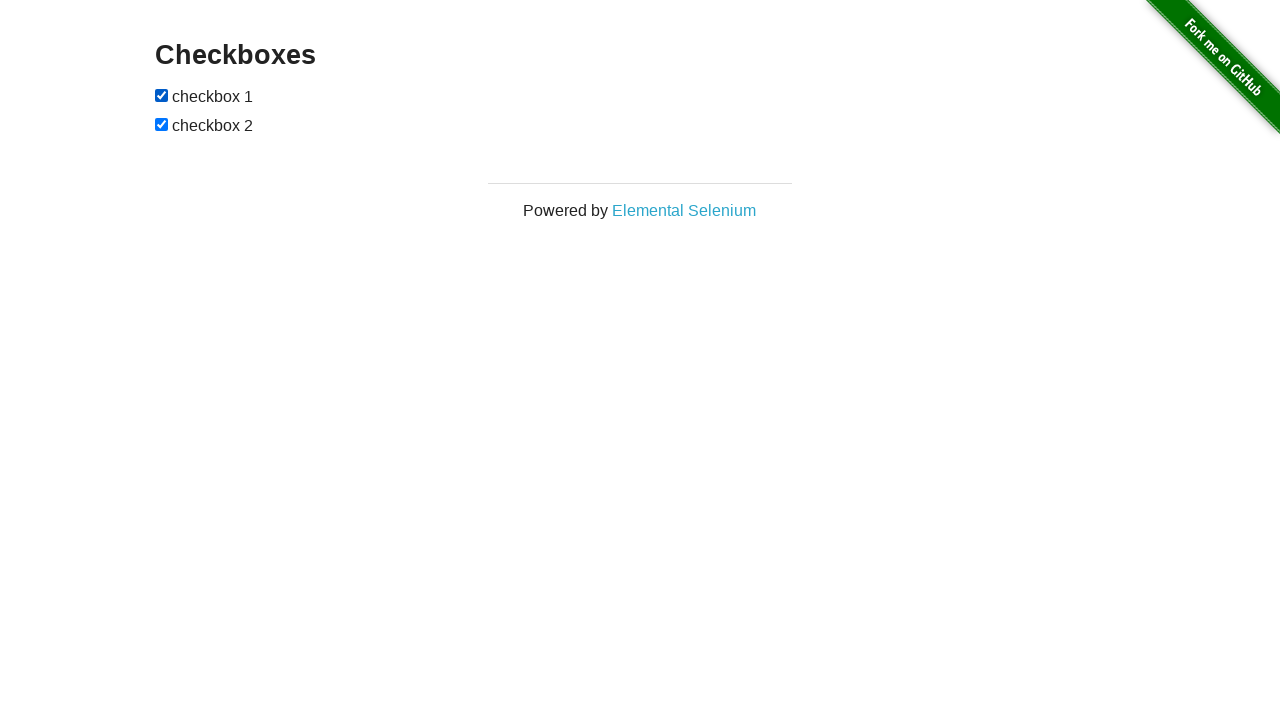

Located second checkbox element
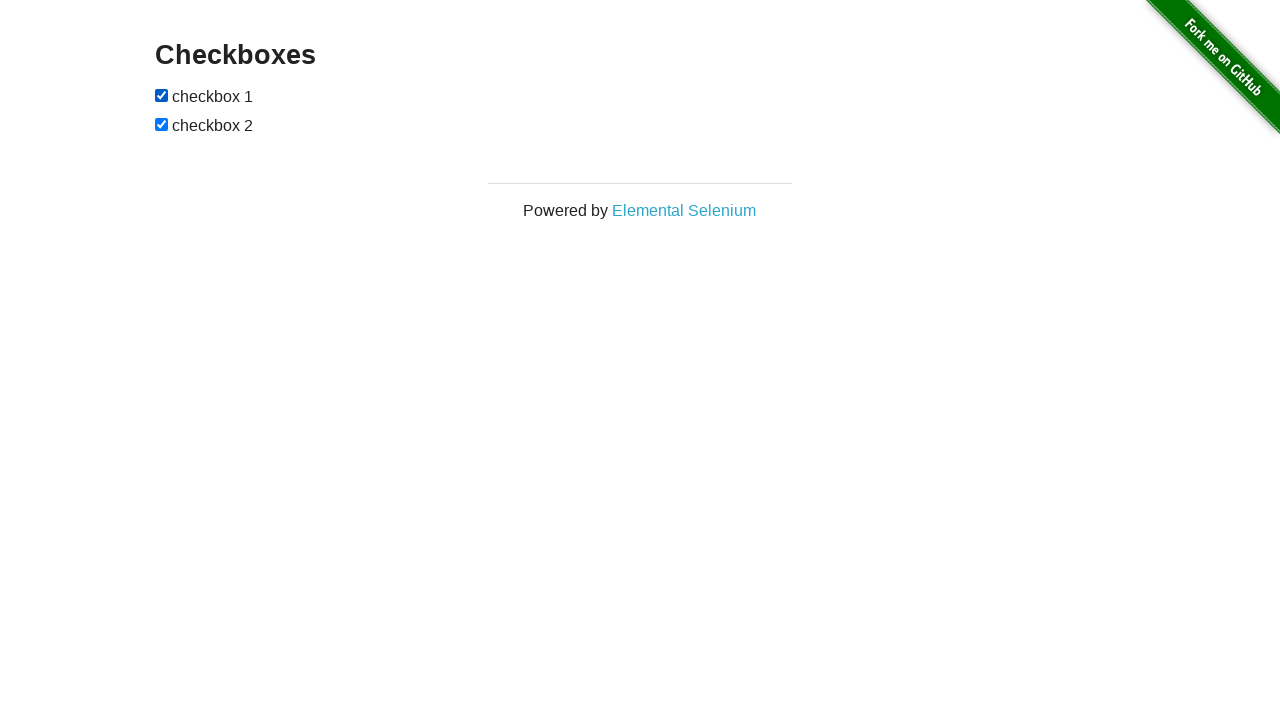

Second checkbox was already checked
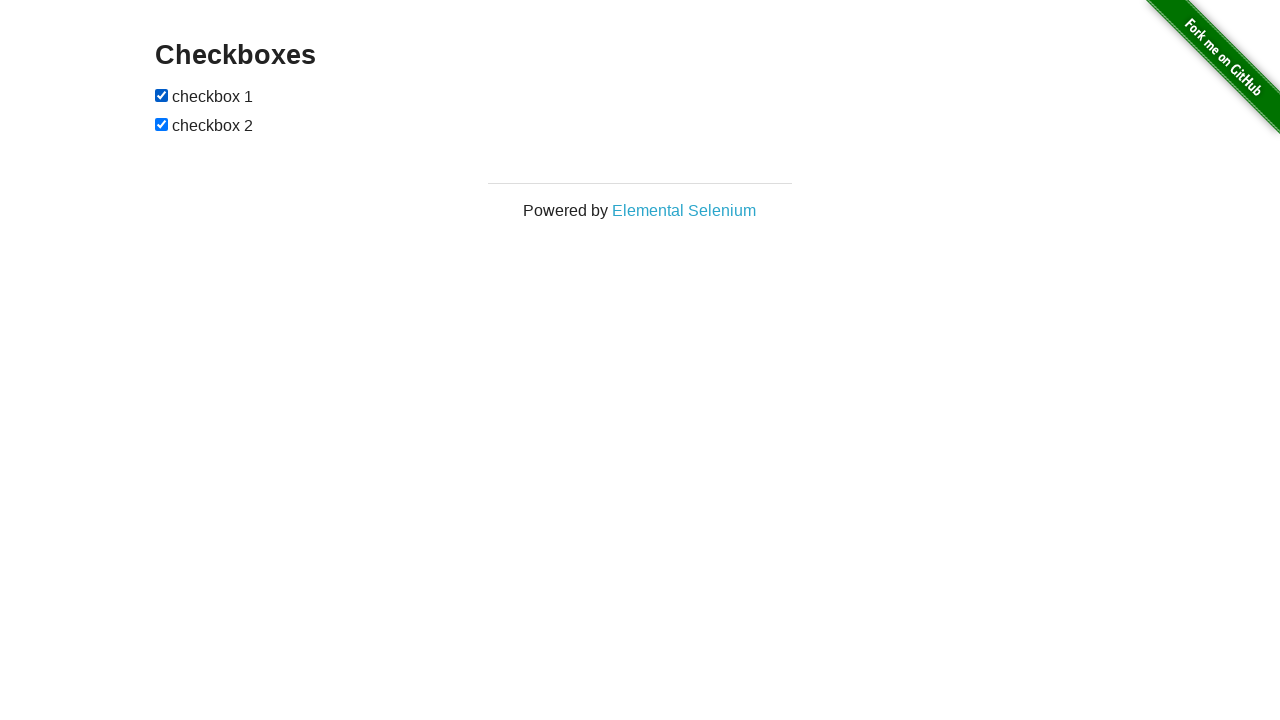

Verified first checkbox is selected
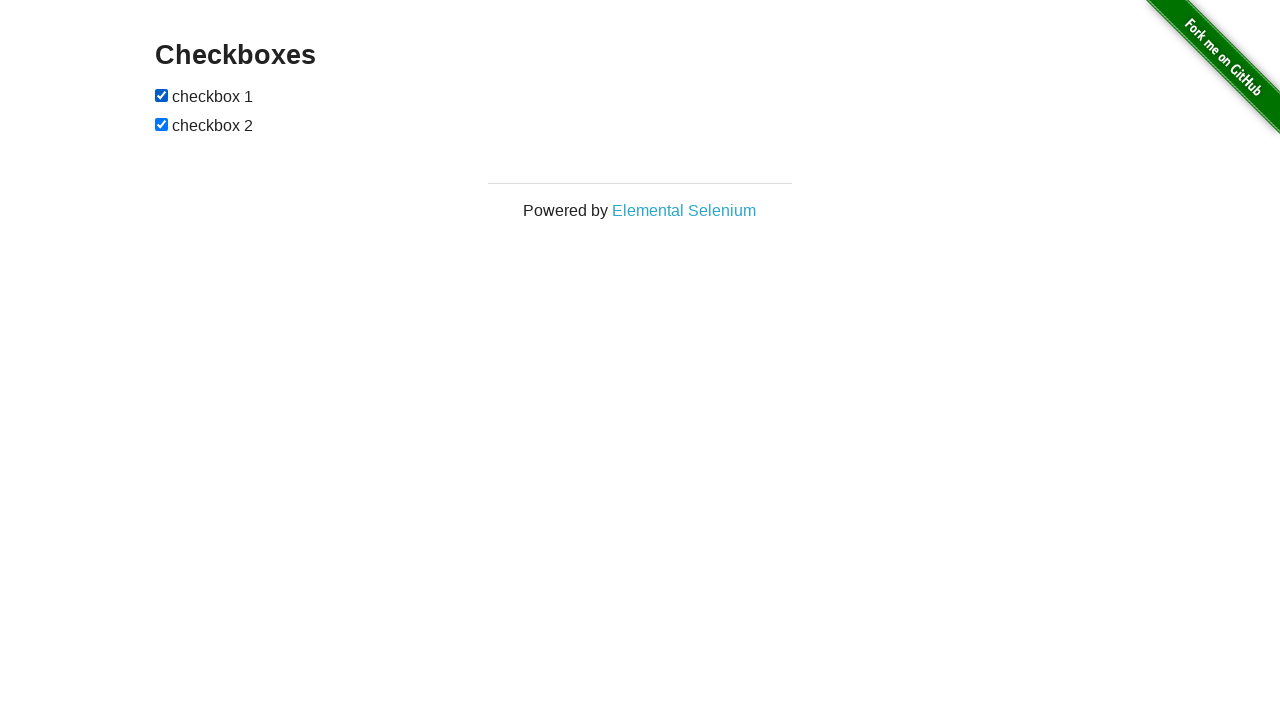

Verified second checkbox is selected
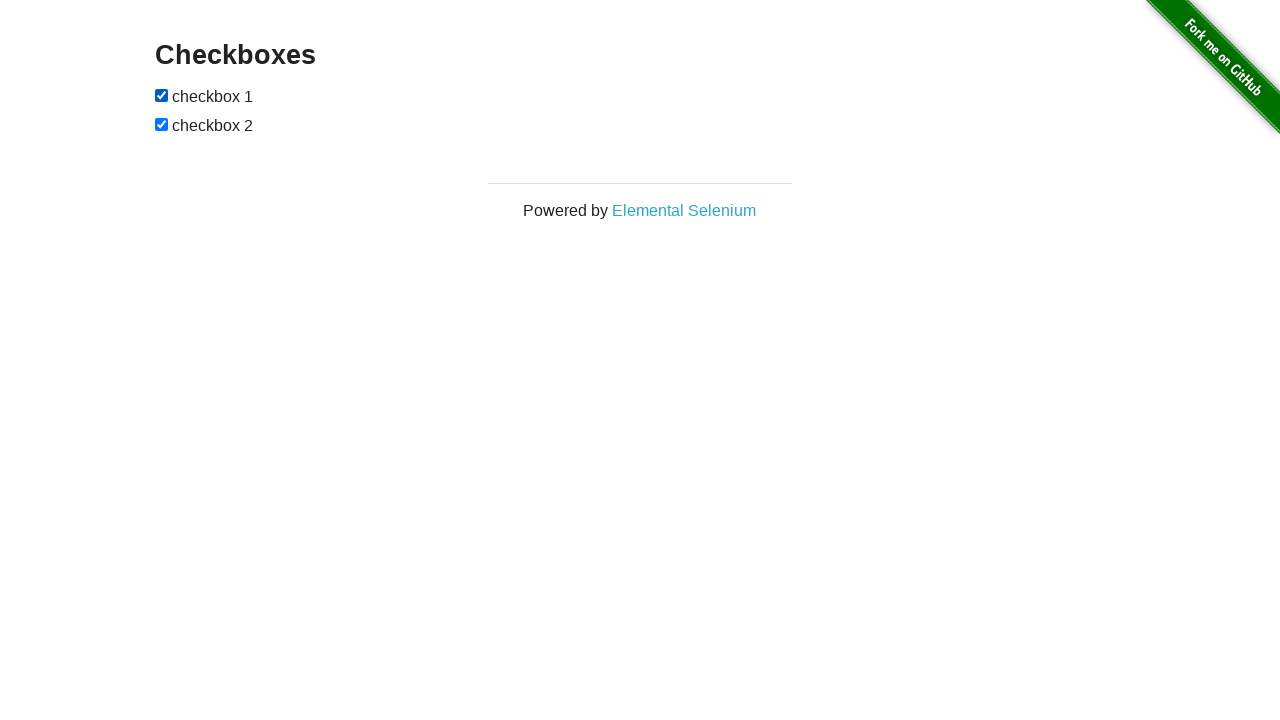

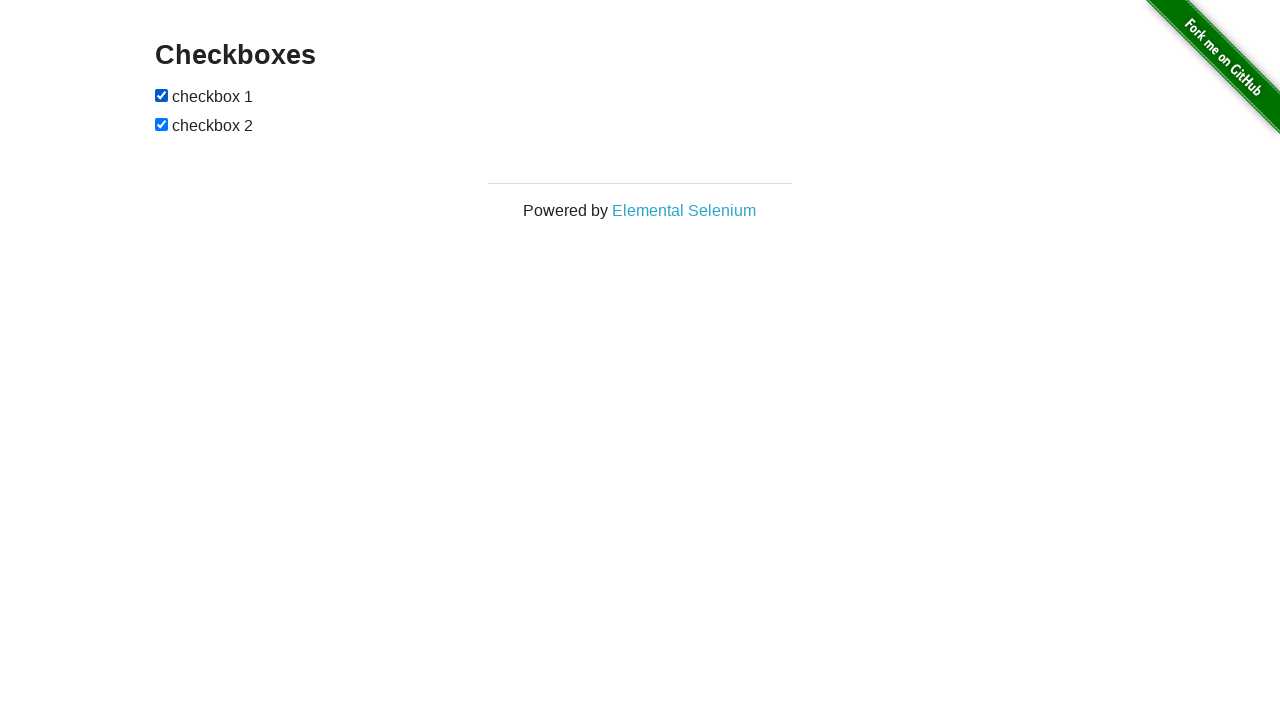